Opens a new tab, switches to it, verifies content, and switches back to the original tab

Starting URL: https://demoqa.com/browser-windows

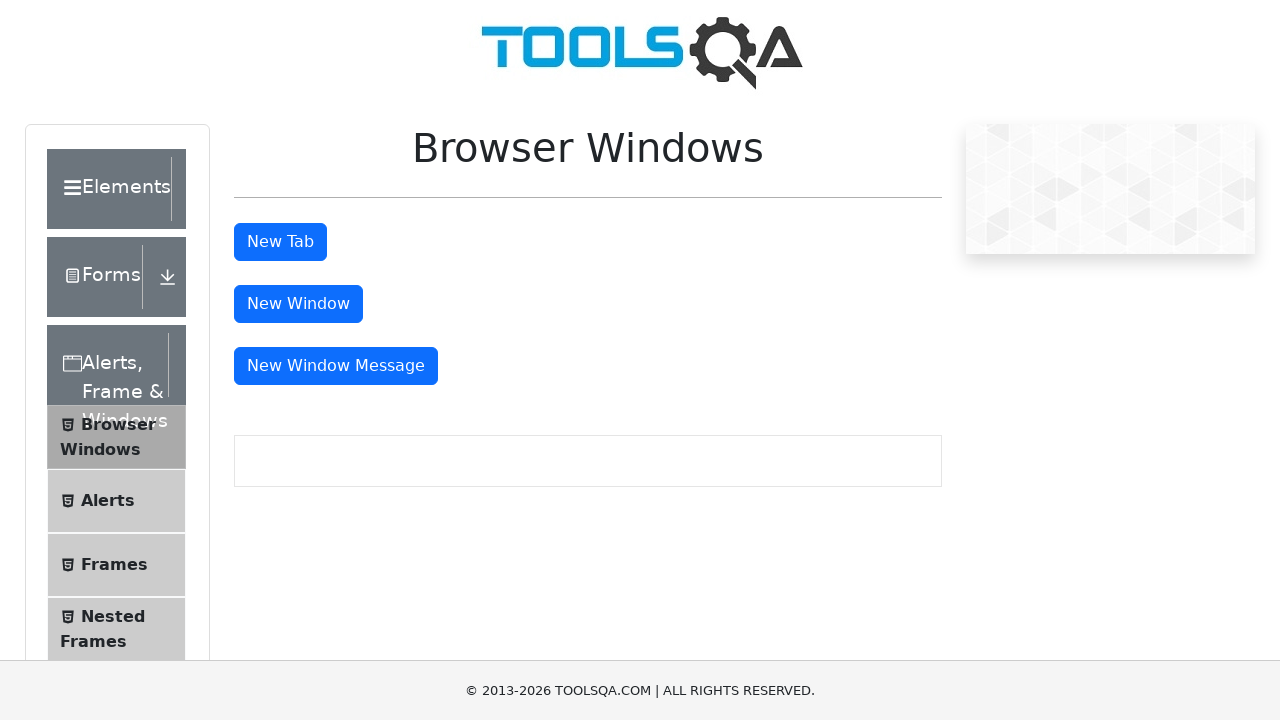

Clicked tab button to open new tab at (280, 242) on #tabButton
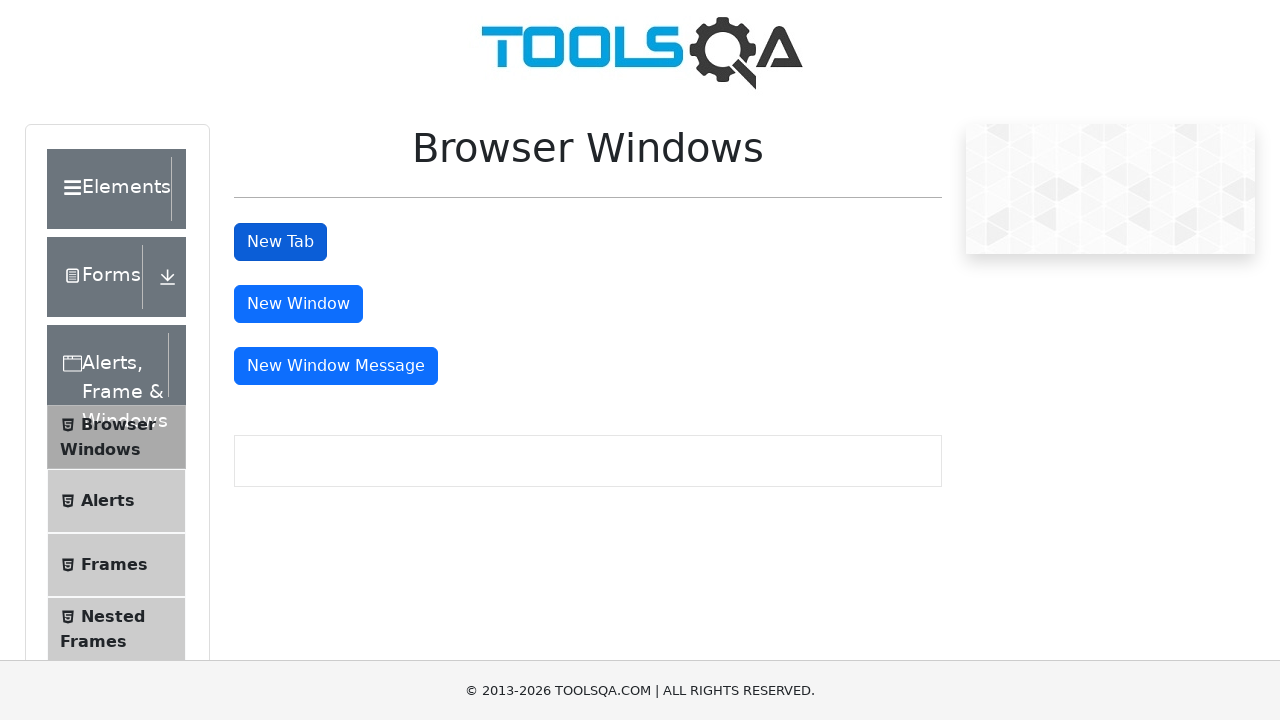

New tab opened and captured
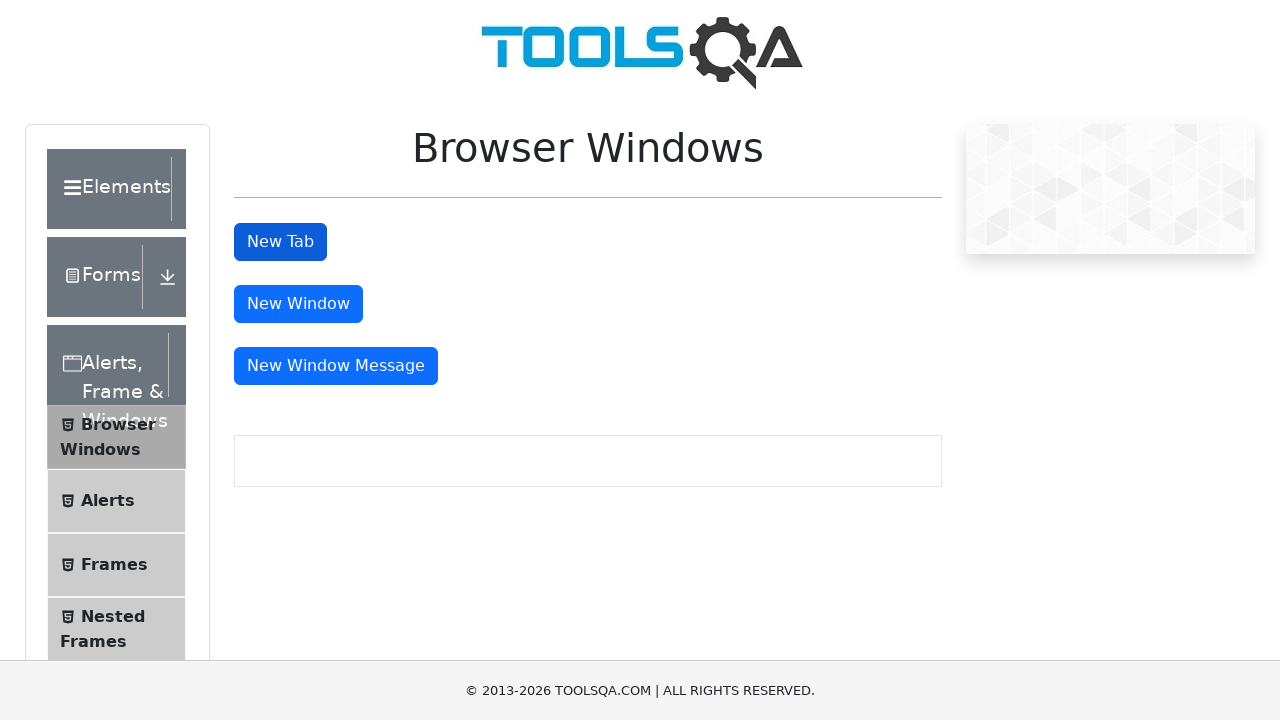

Retrieved heading text from new tab
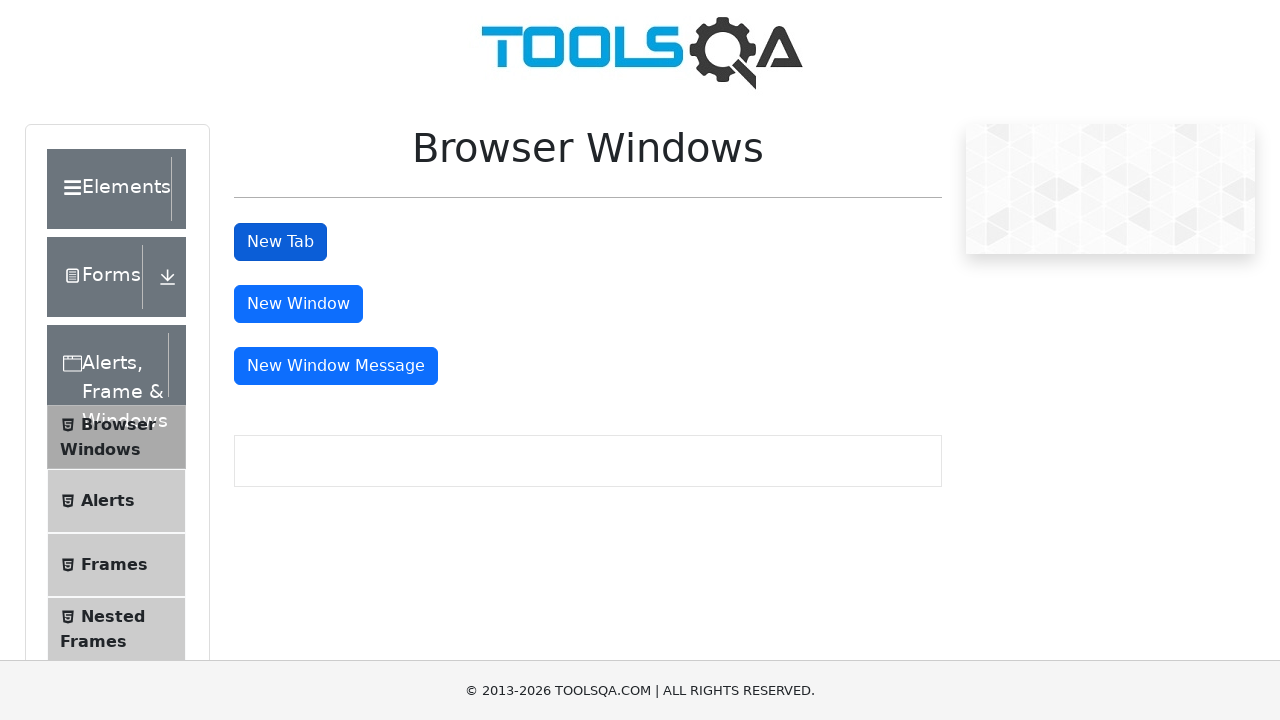

Verified that heading contains 'This is a sample page'
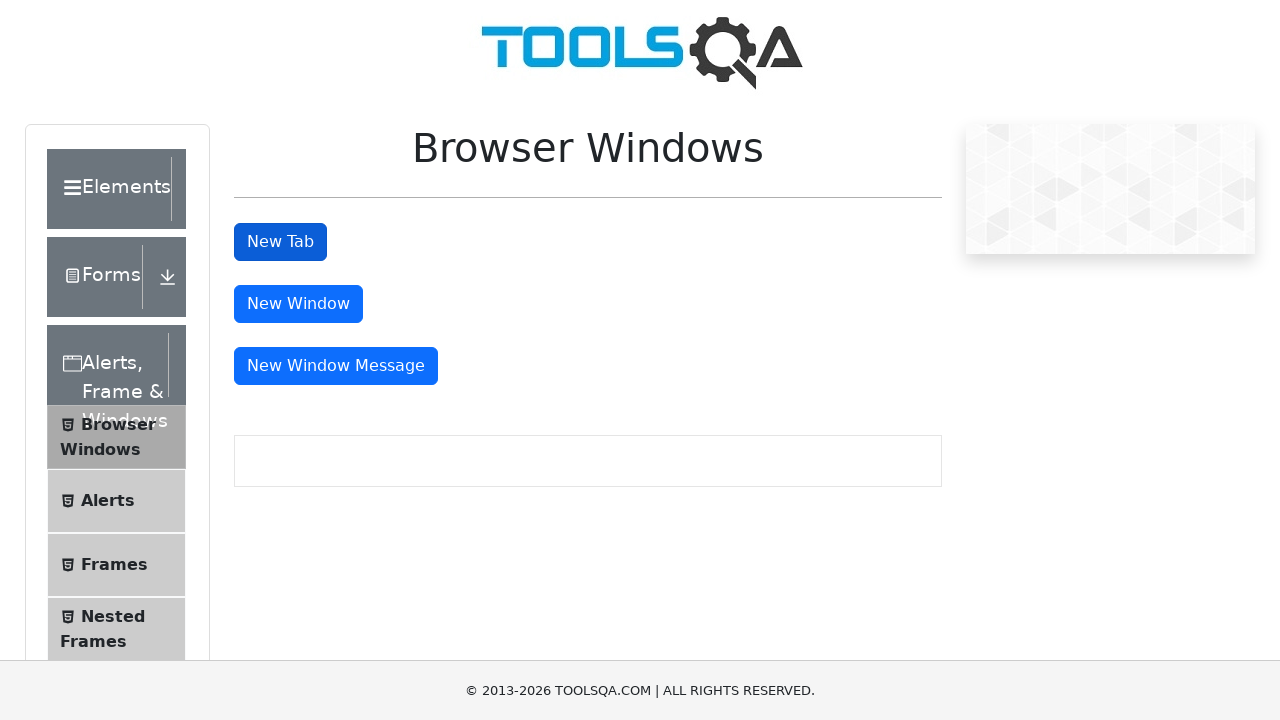

Closed the new tab and switched back to original tab
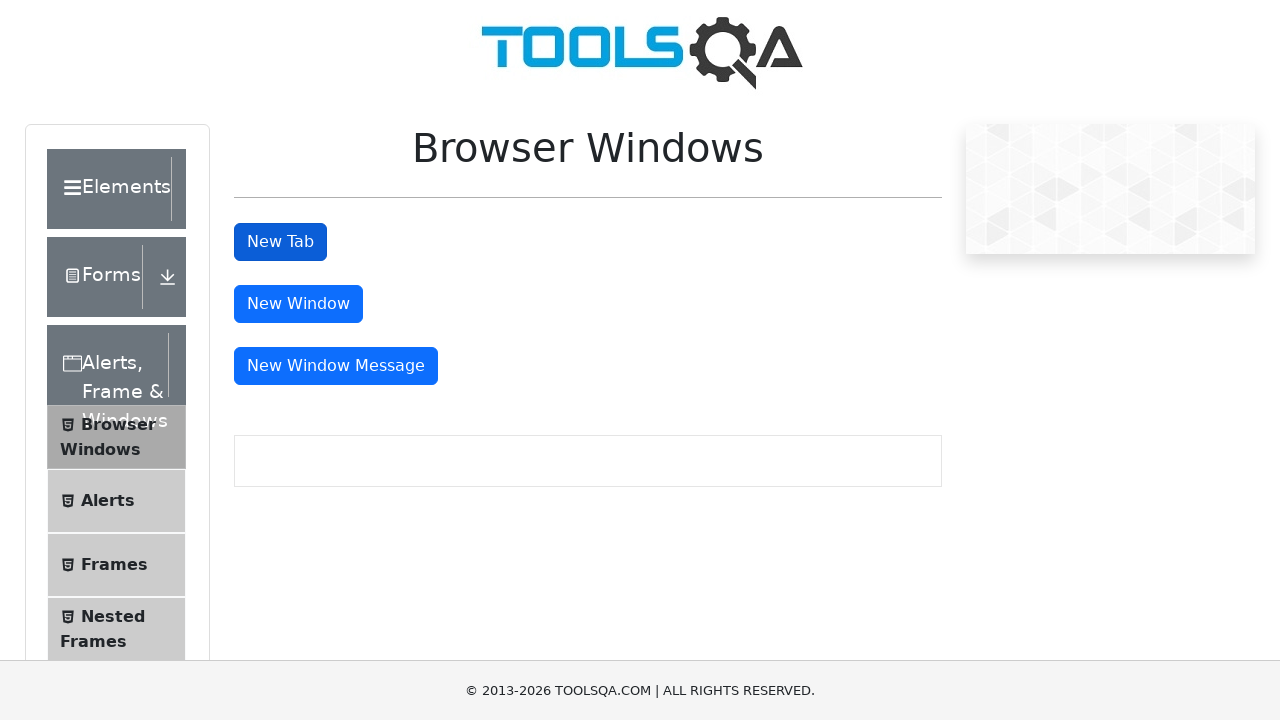

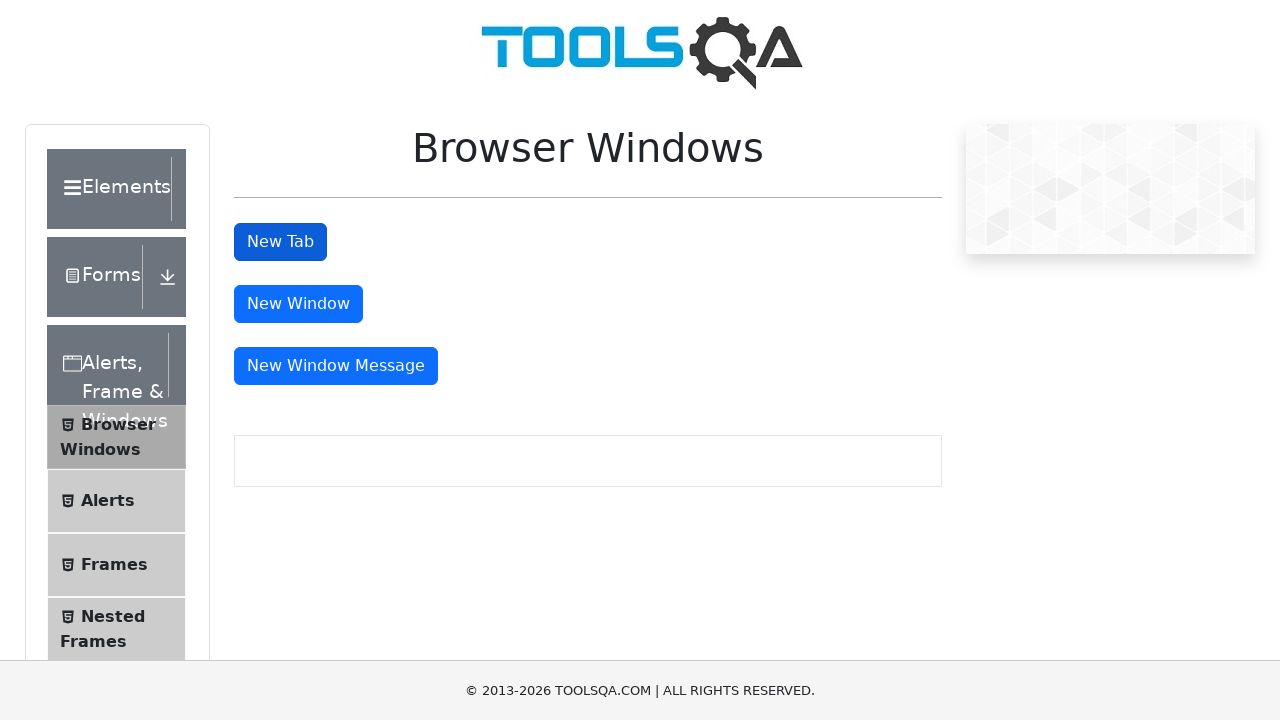